Performs click-and-hold, move to target, then release mouse button

Starting URL: https://crossbrowsertesting.github.io/drag-and-drop

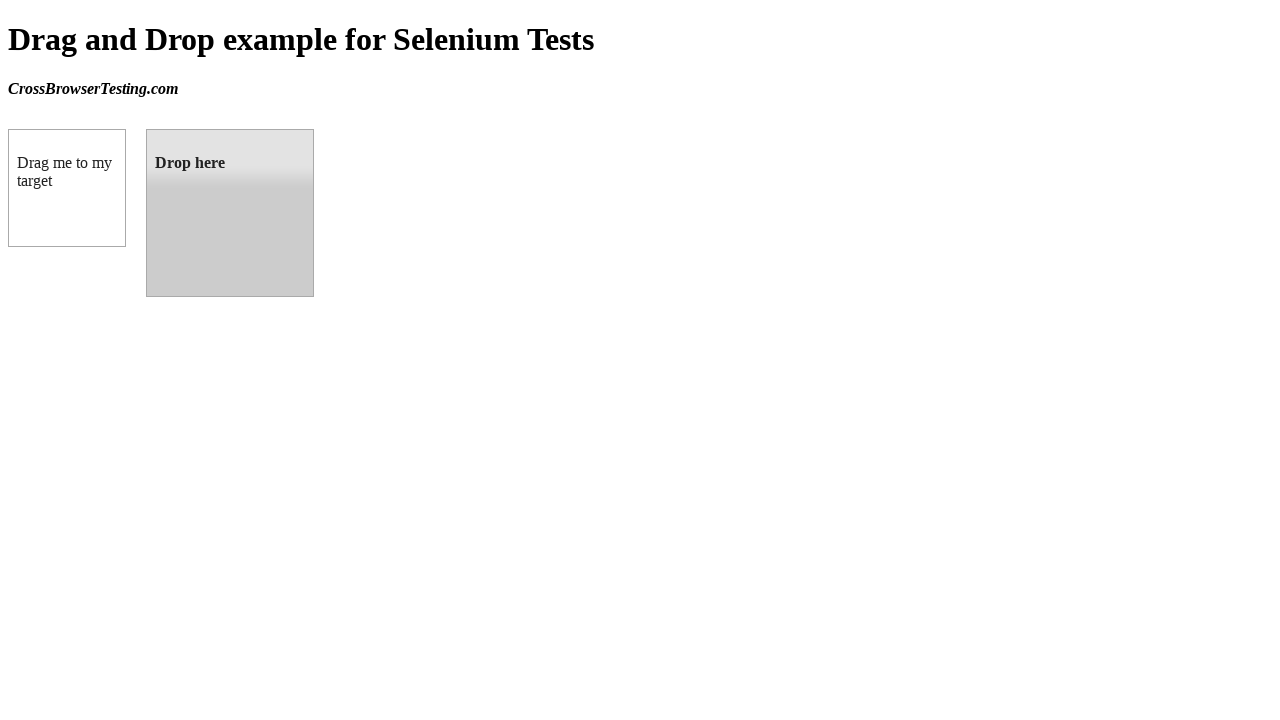

Located source draggable element
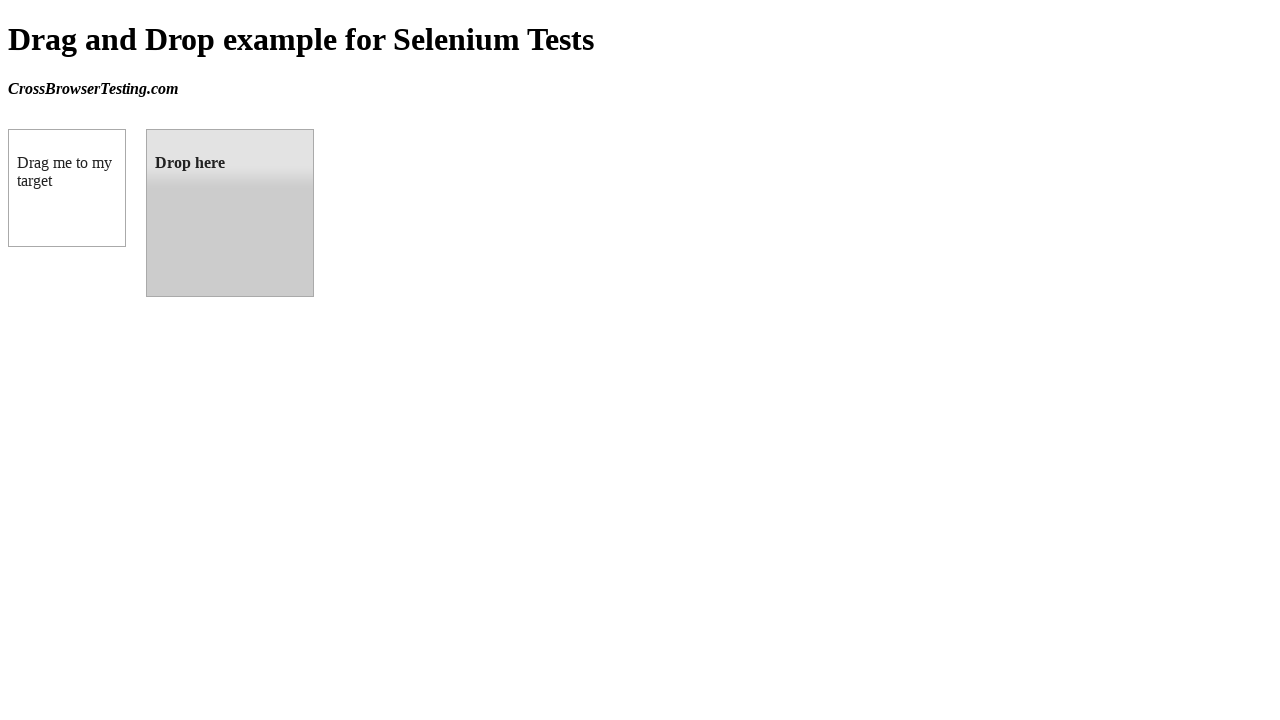

Located target droppable element
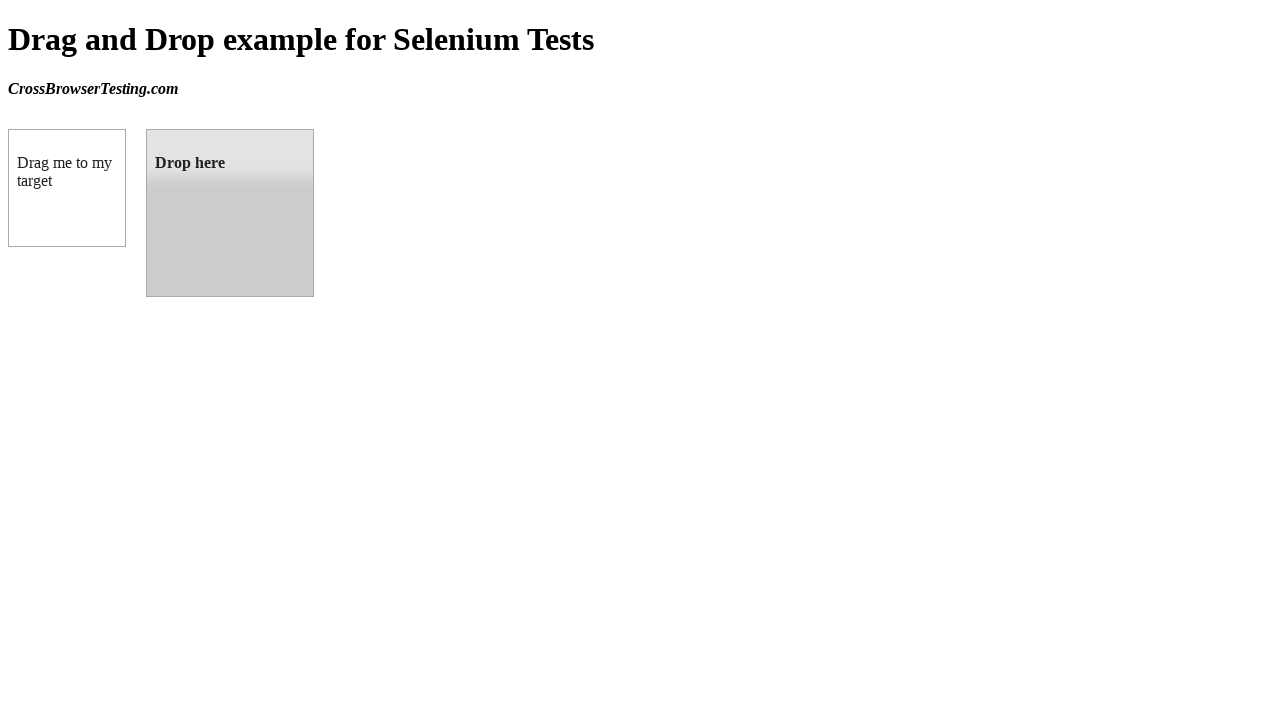

Retrieved bounding box coordinates for source element
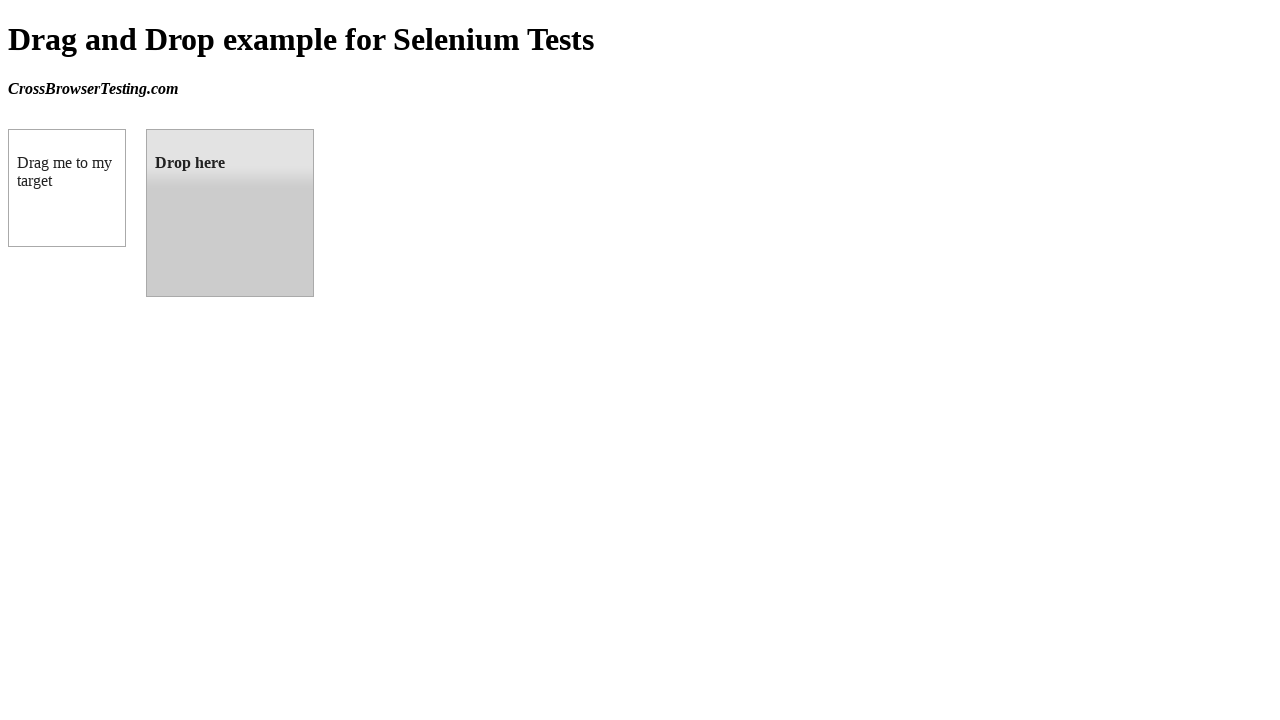

Retrieved bounding box coordinates for target element
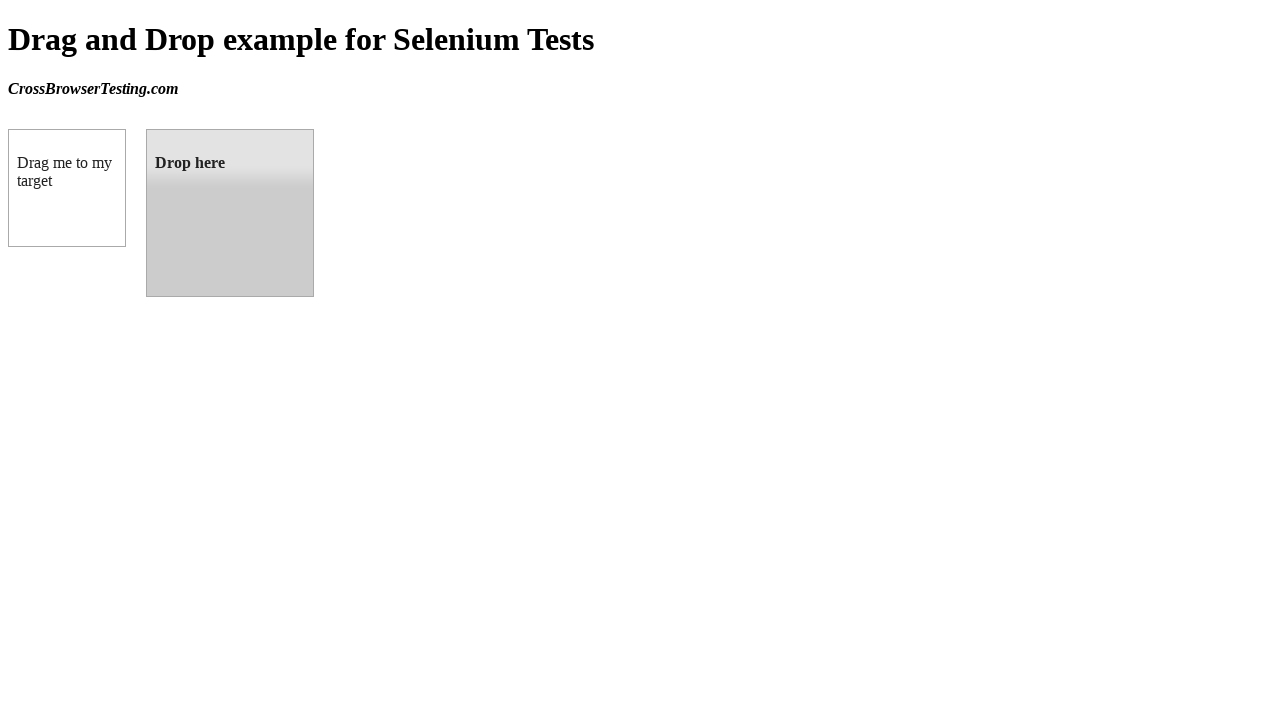

Moved mouse to center of source element at (67, 188)
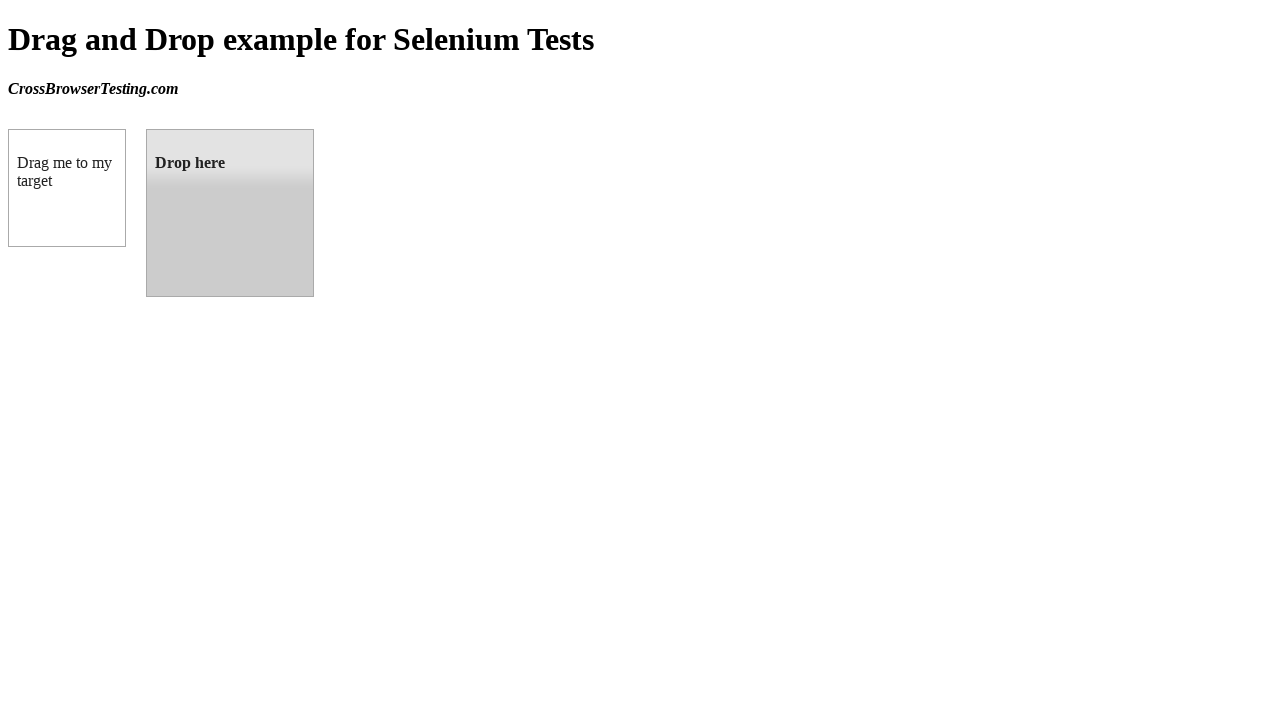

Pressed and held mouse button on source element at (67, 188)
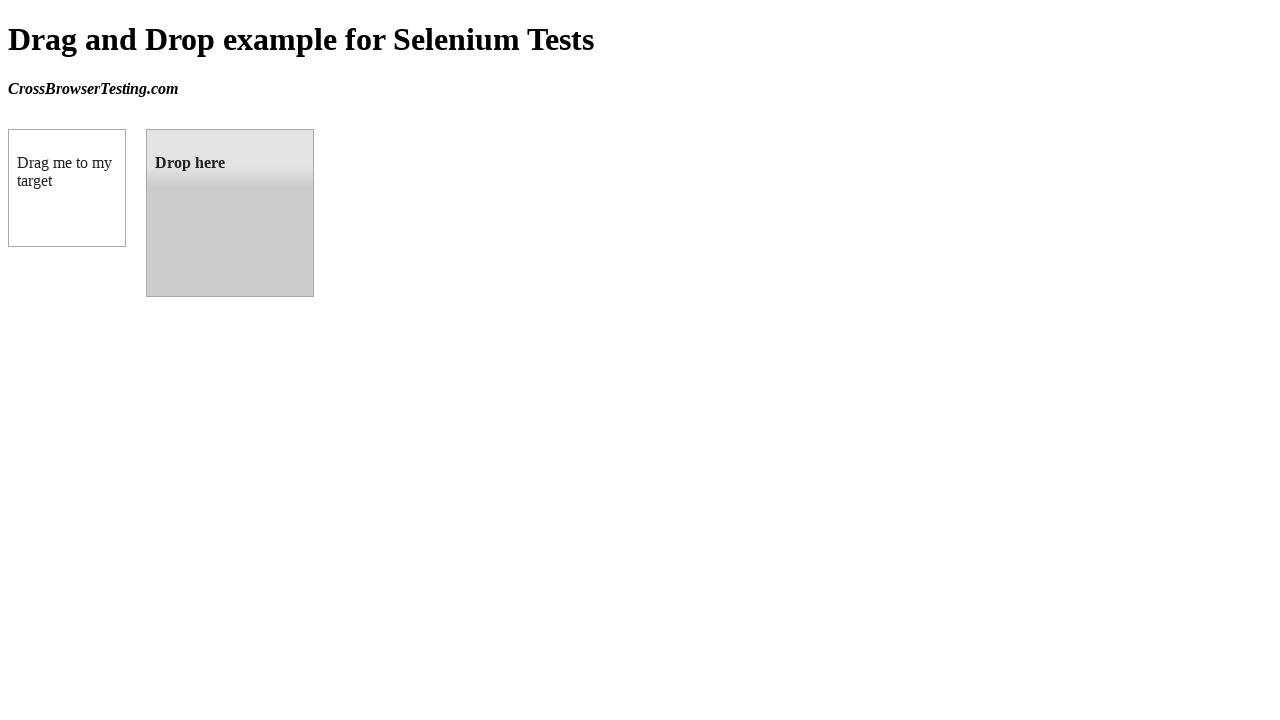

Dragged element to center of target element at (230, 213)
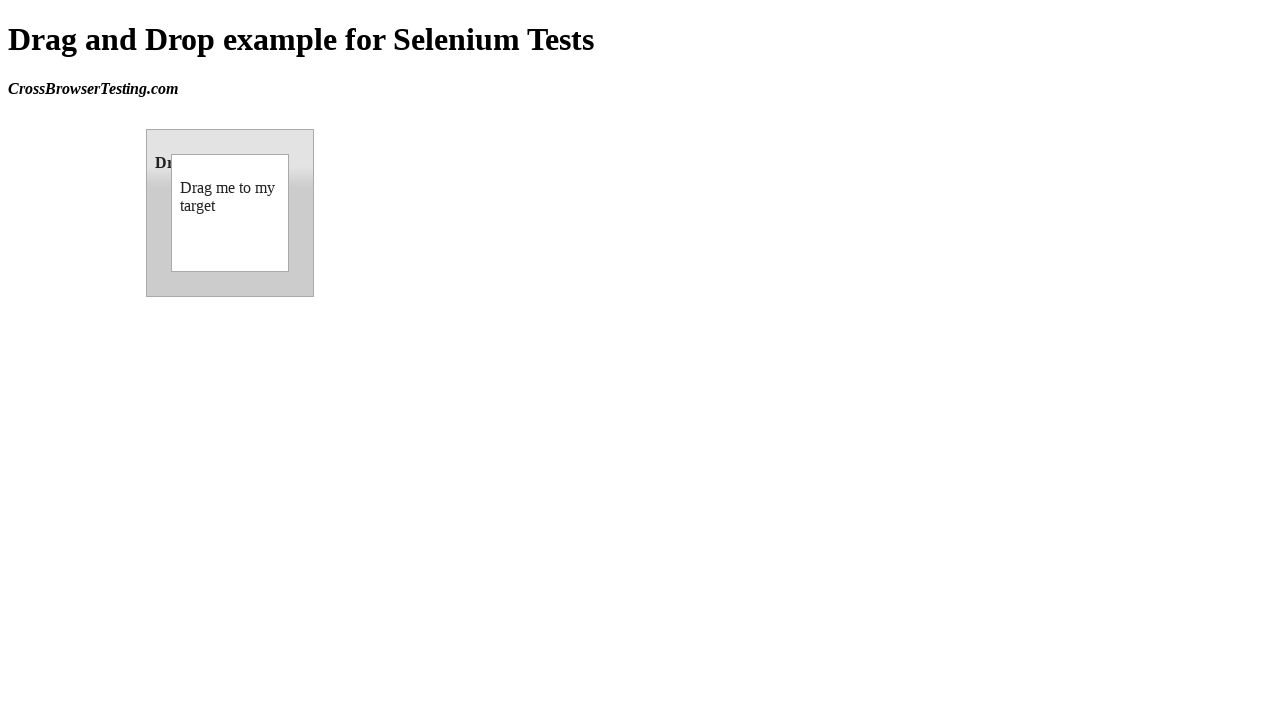

Released mouse button to complete drag-and-drop operation at (230, 213)
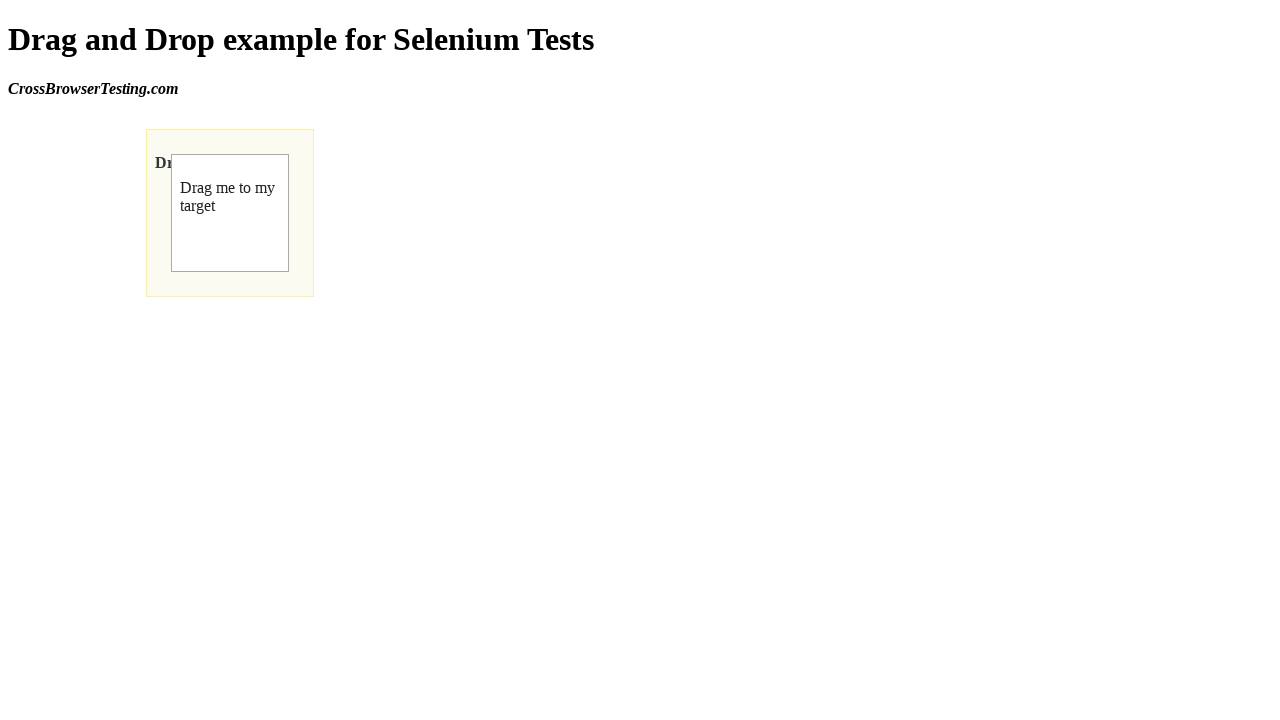

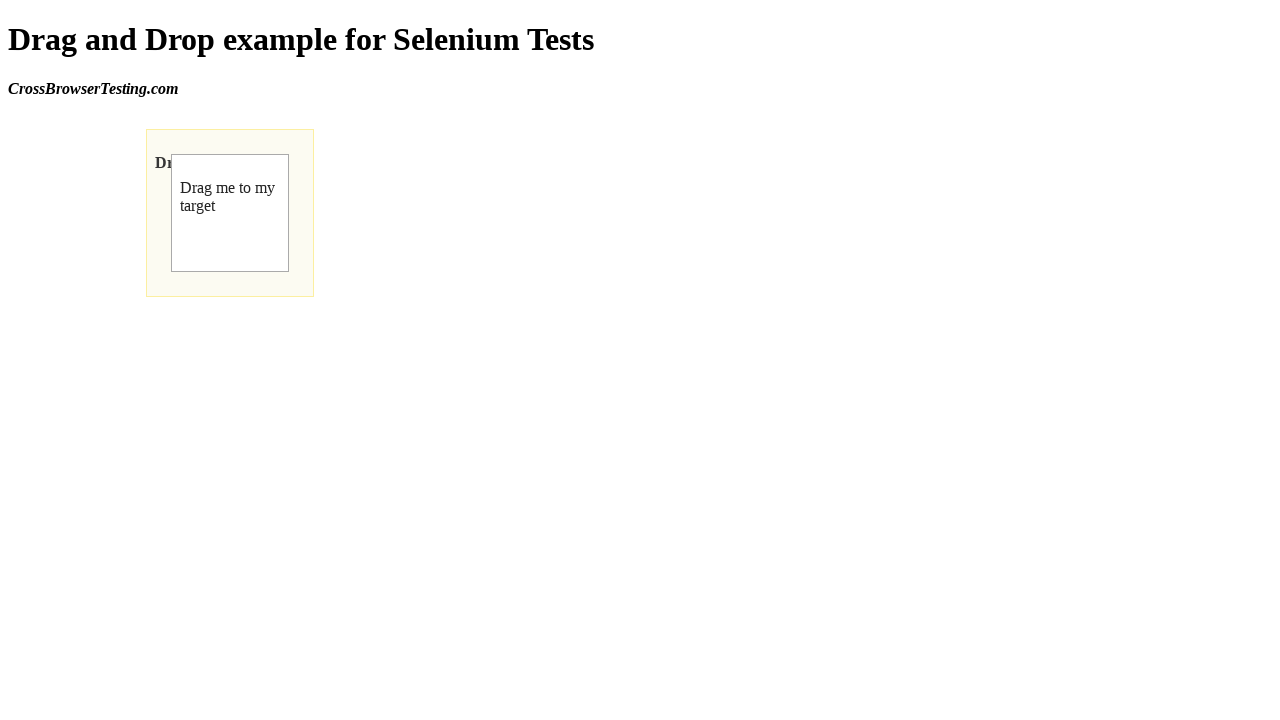